Navigates to a financial markets page and verifies that market data elements (IPSA, copper, dollar, WTI, oil prices) are displayed on the page.

Starting URL: https://bancosantanderinversiones.finmarketslive.cl/www/mercados.html

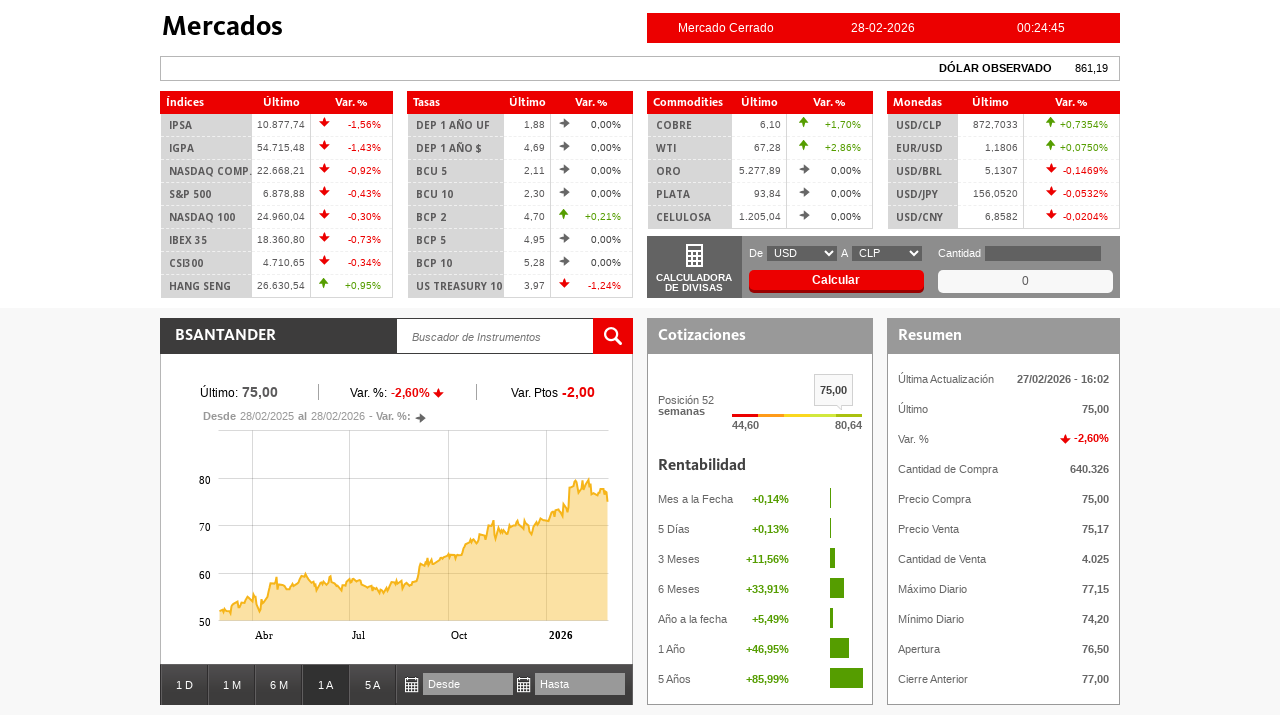

Waited for main wrapper to load
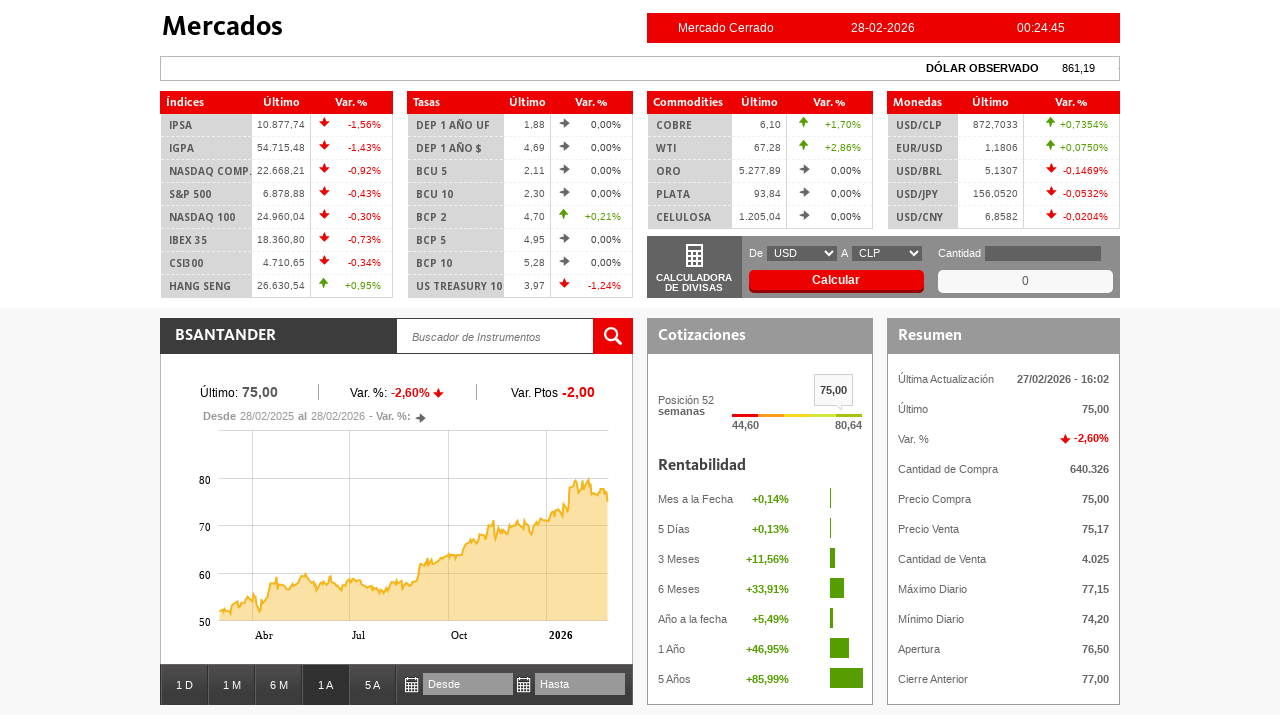

Verified IPSA market indicator is displayed
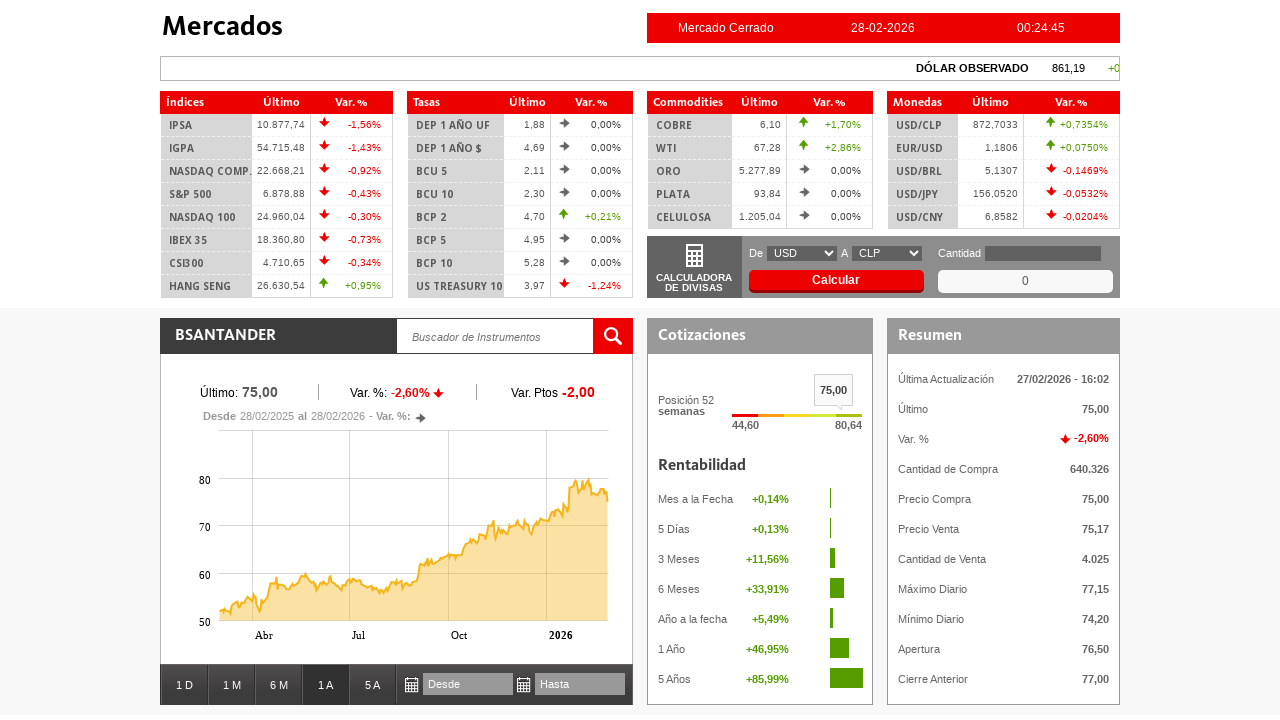

Verified copper indicator is displayed
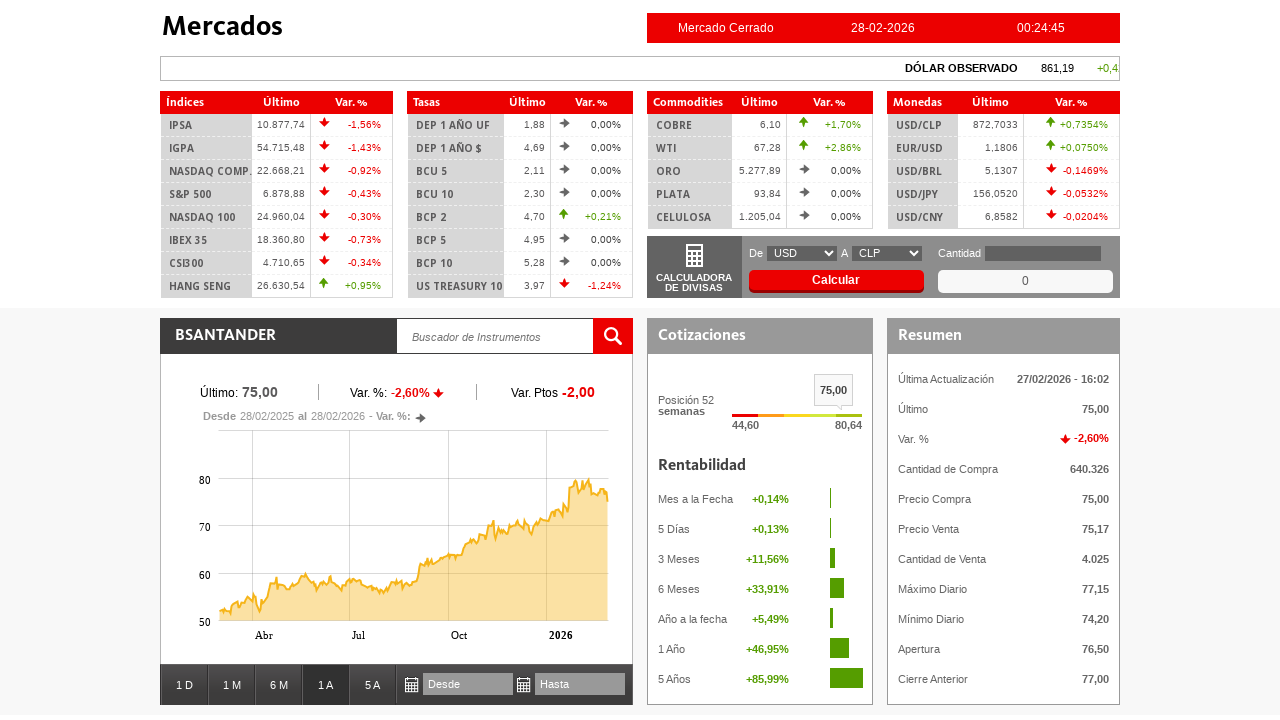

Verified dollar indicator is displayed
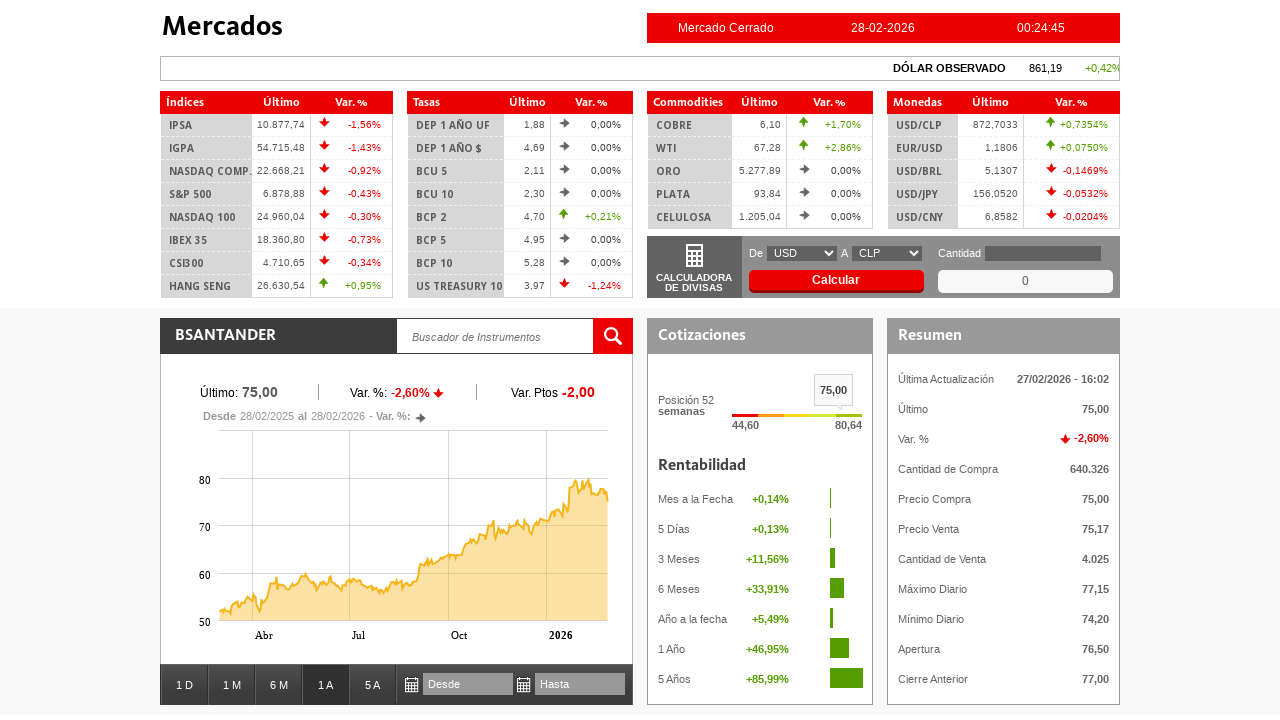

Verified WTI oil indicator is displayed
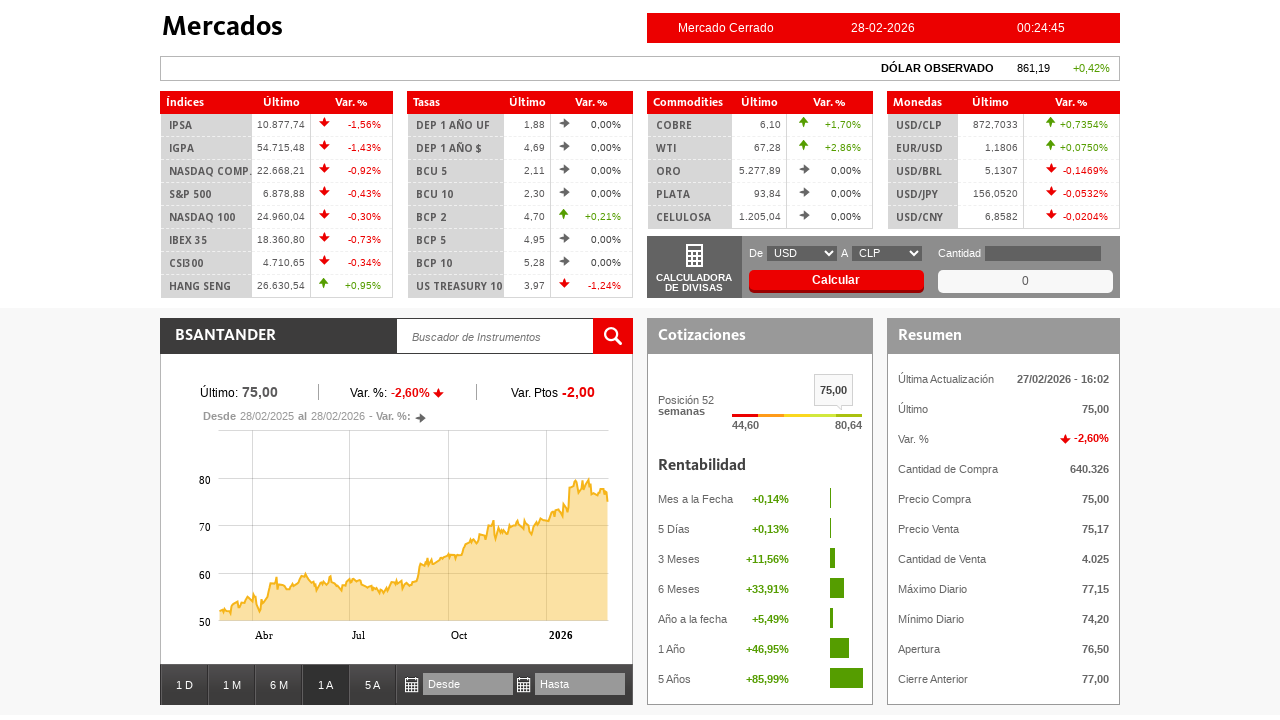

Verified gold indicator is displayed
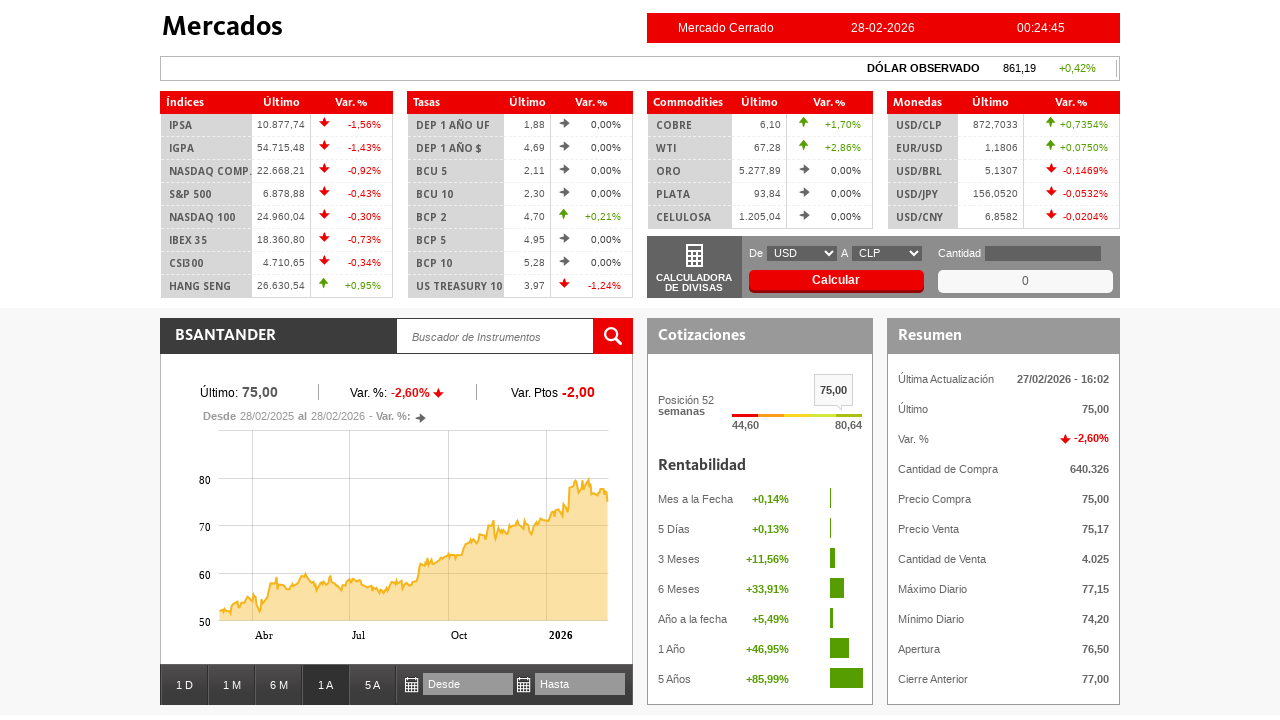

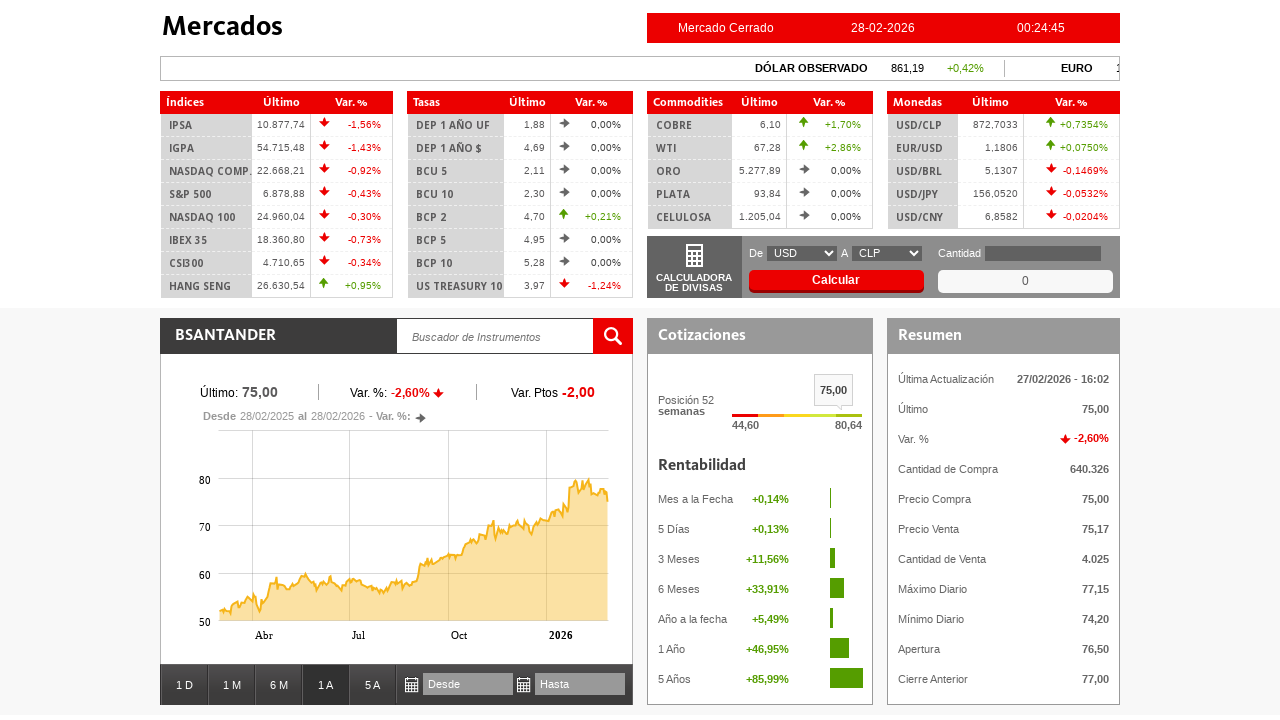